Verifies that the OrangeHRM demo page has the correct page title "OrangeHRM"

Starting URL: https://opensource-demo.orangehrmlive.com/

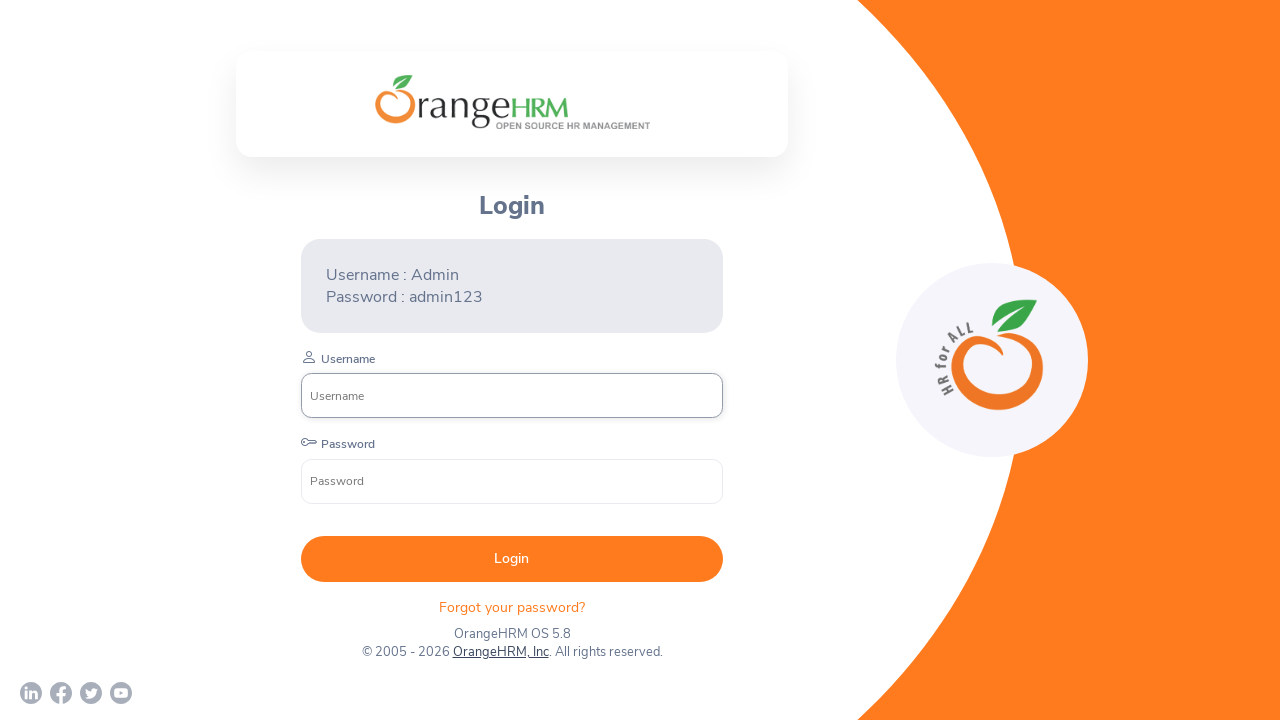

Waited for page to load - domcontentloaded state reached
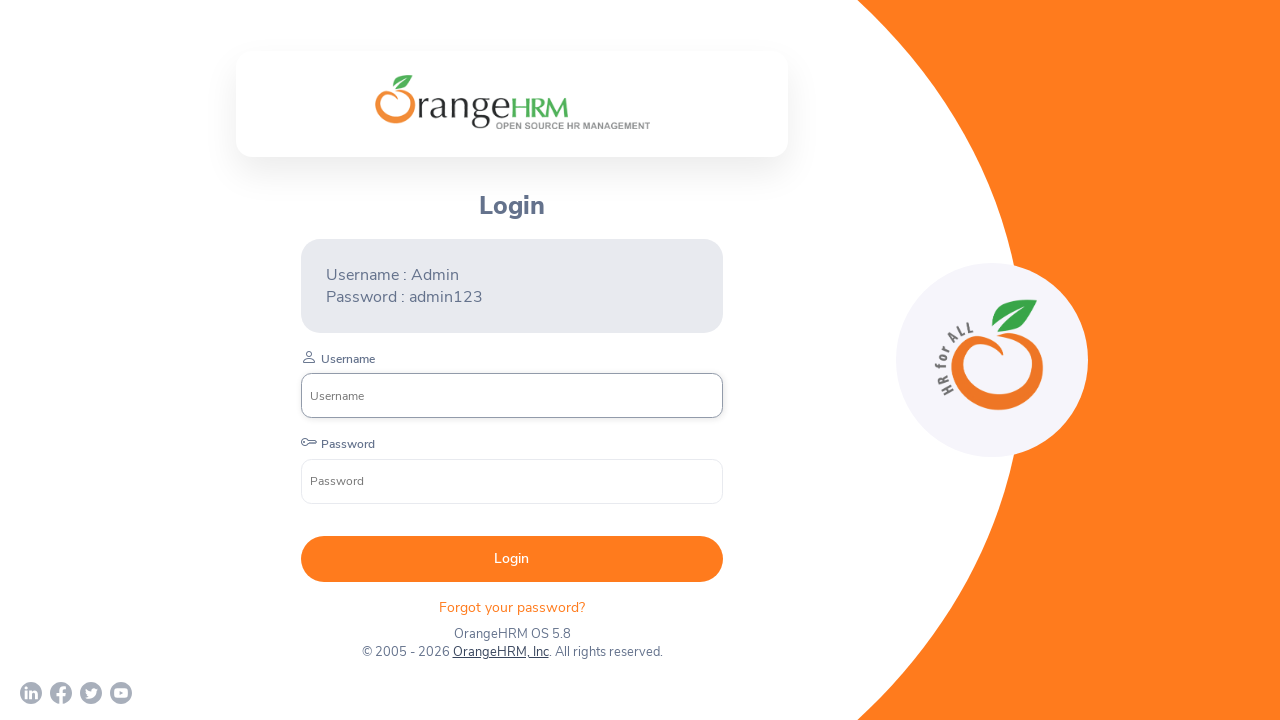

Verified page title is 'OrangeHRM'
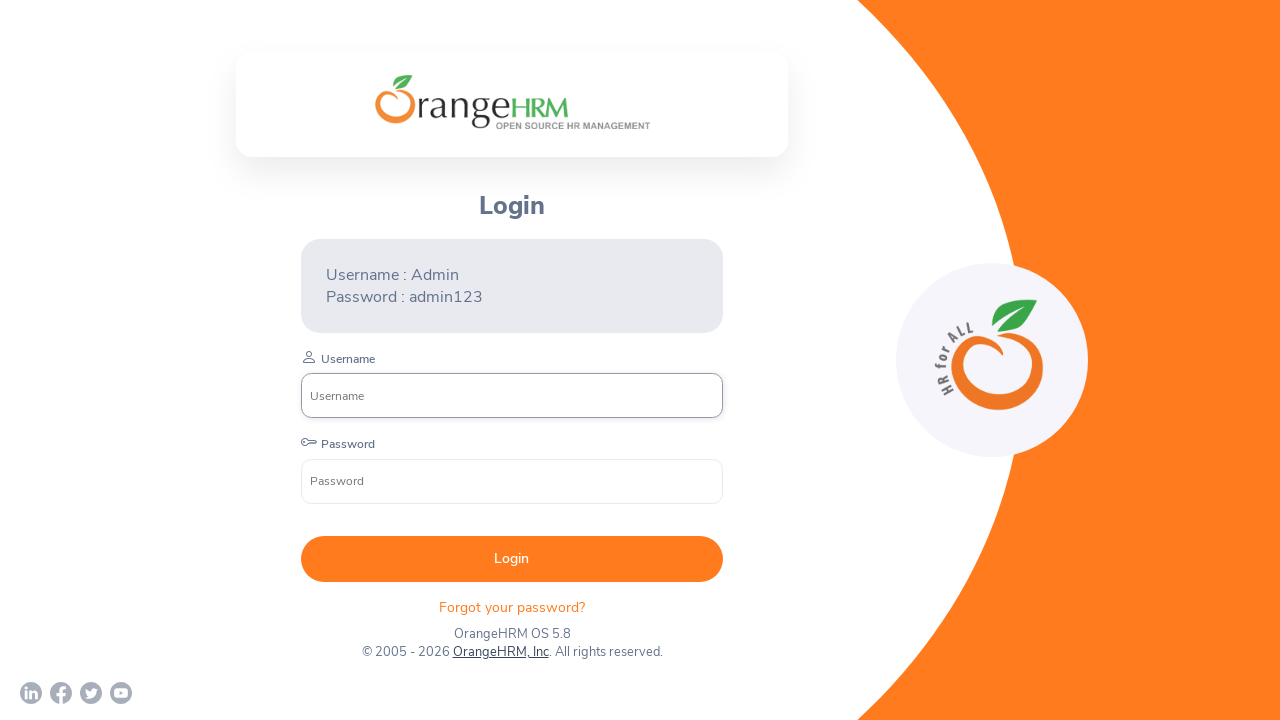

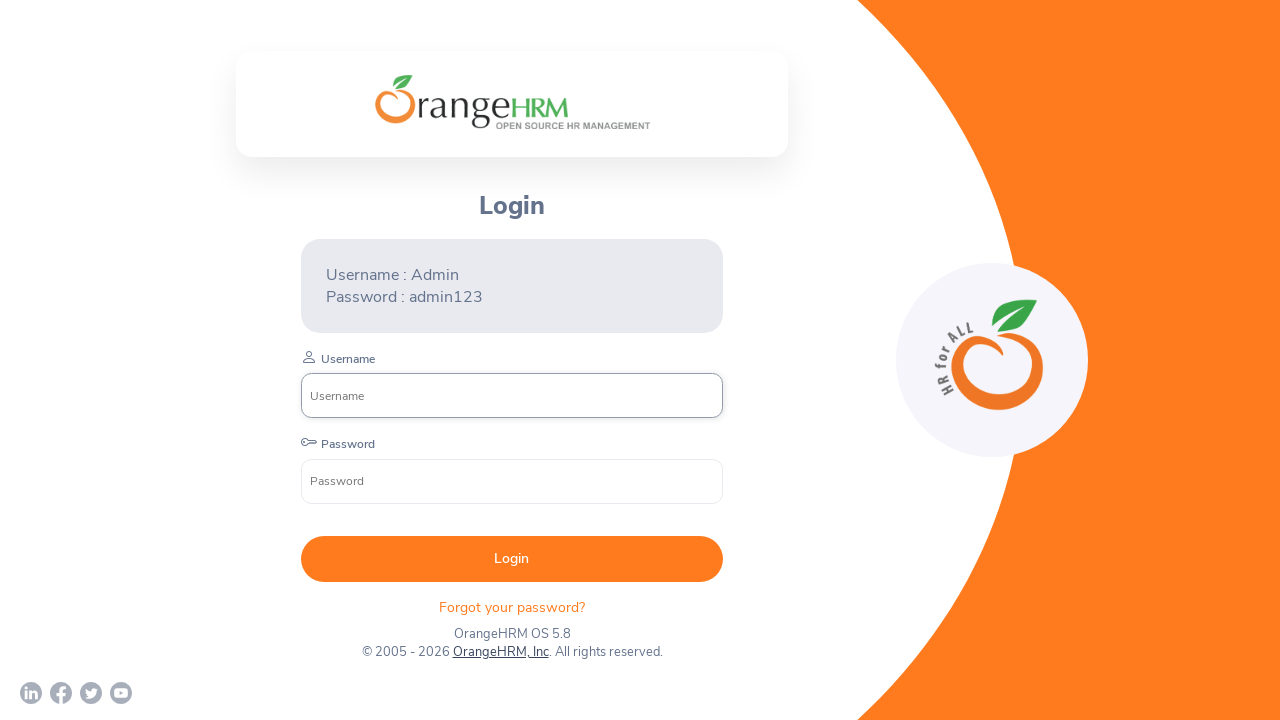